Tests a registration form by filling in first name, last name, and email fields, then submitting and verifying the success message

Starting URL: http://suninjuly.github.io/registration1.html

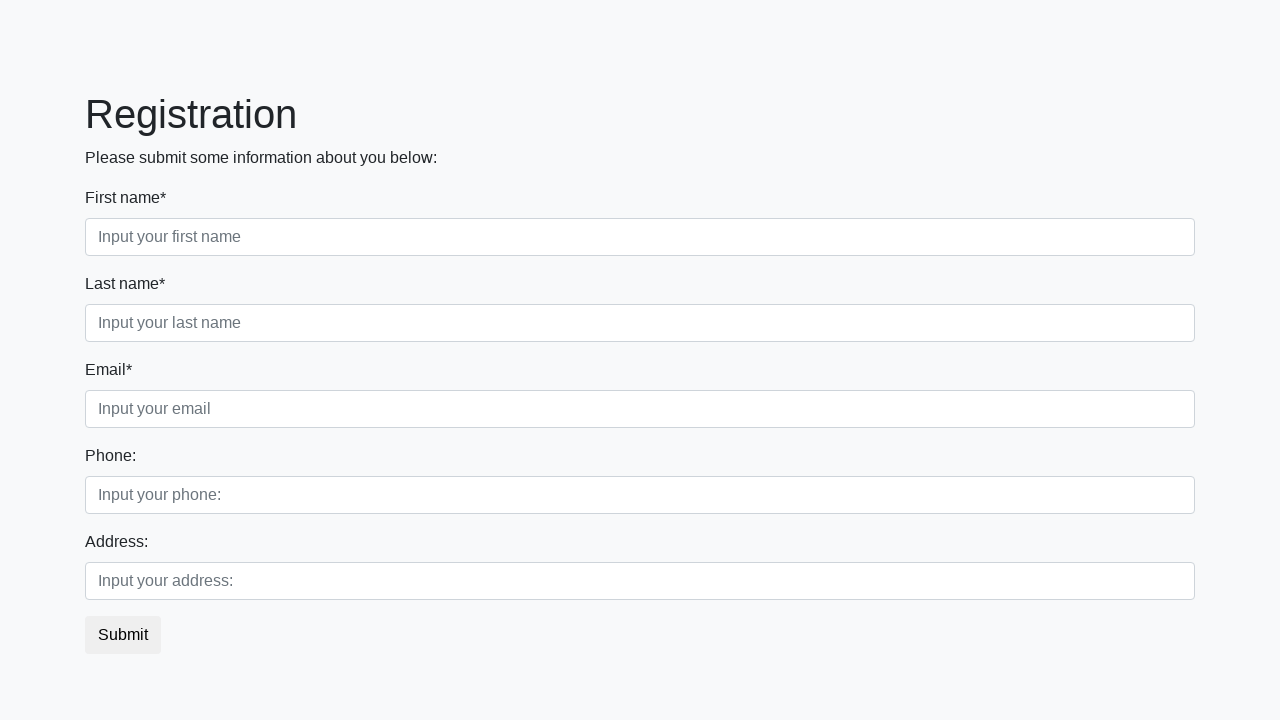

Filled first name field with 'John' on //div[@class='first_block']//input[contains(@class, 'first')]
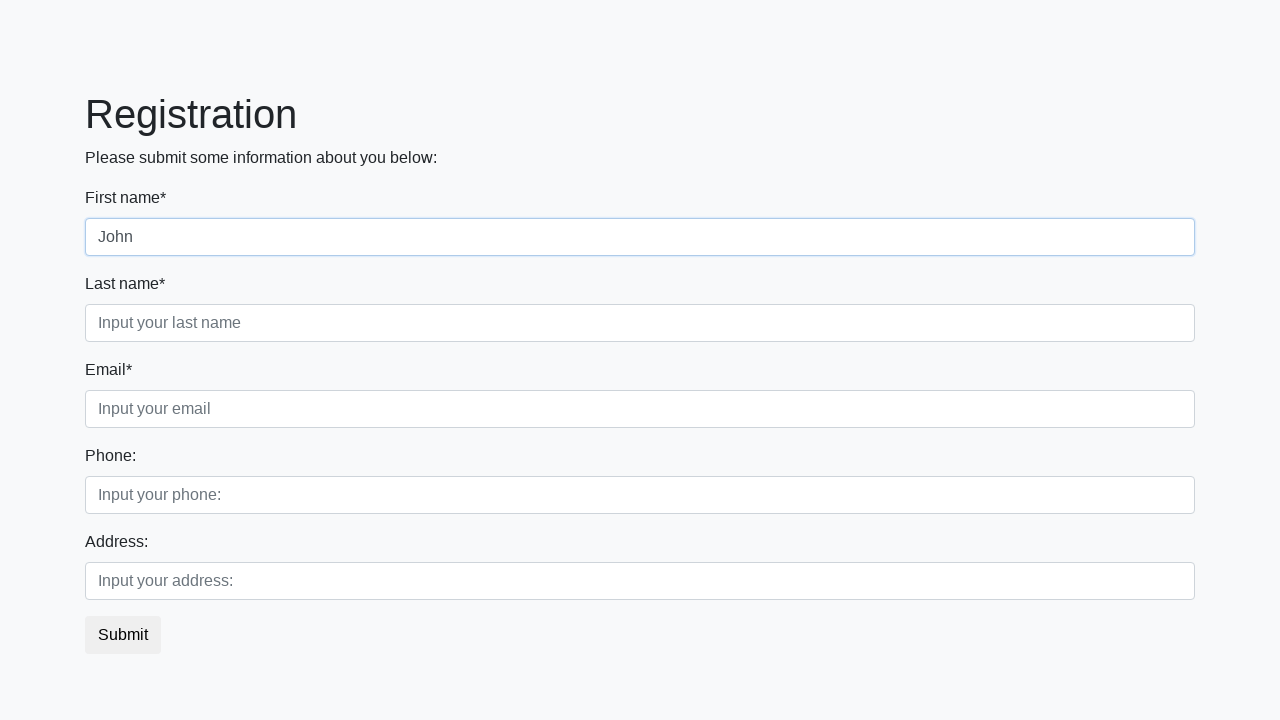

Filled last name field with 'Smith' on //div[@class='first_block']//input[contains(@class, 'second')]
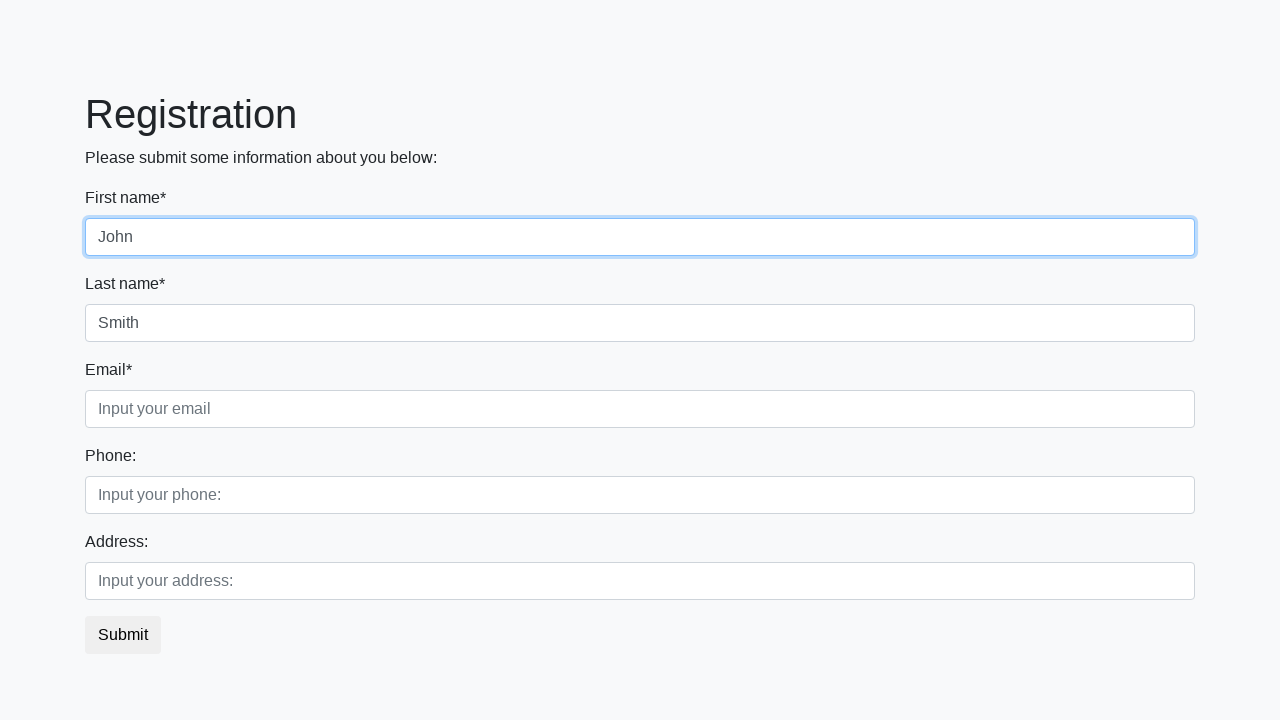

Filled email field with 'john.smith@example.com' on //div[@class='first_block']//input[contains(@class, 'third')]
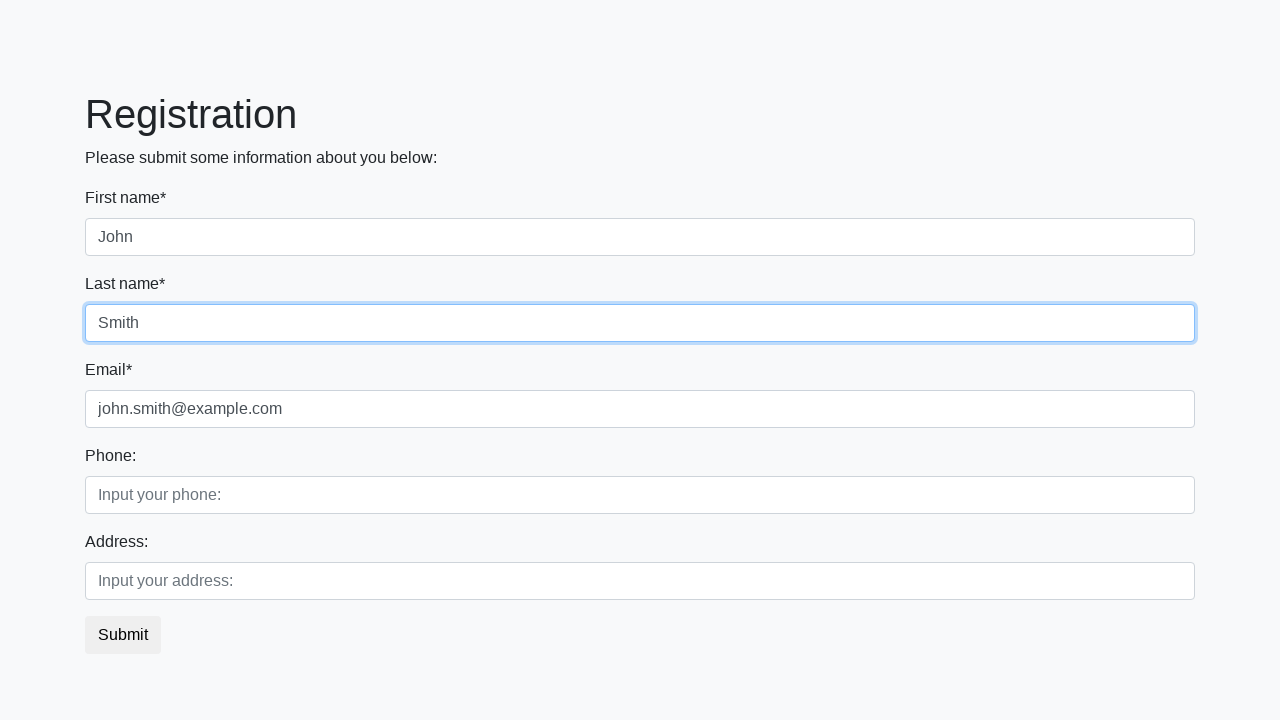

Clicked submit button to register at (123, 635) on xpath=//button
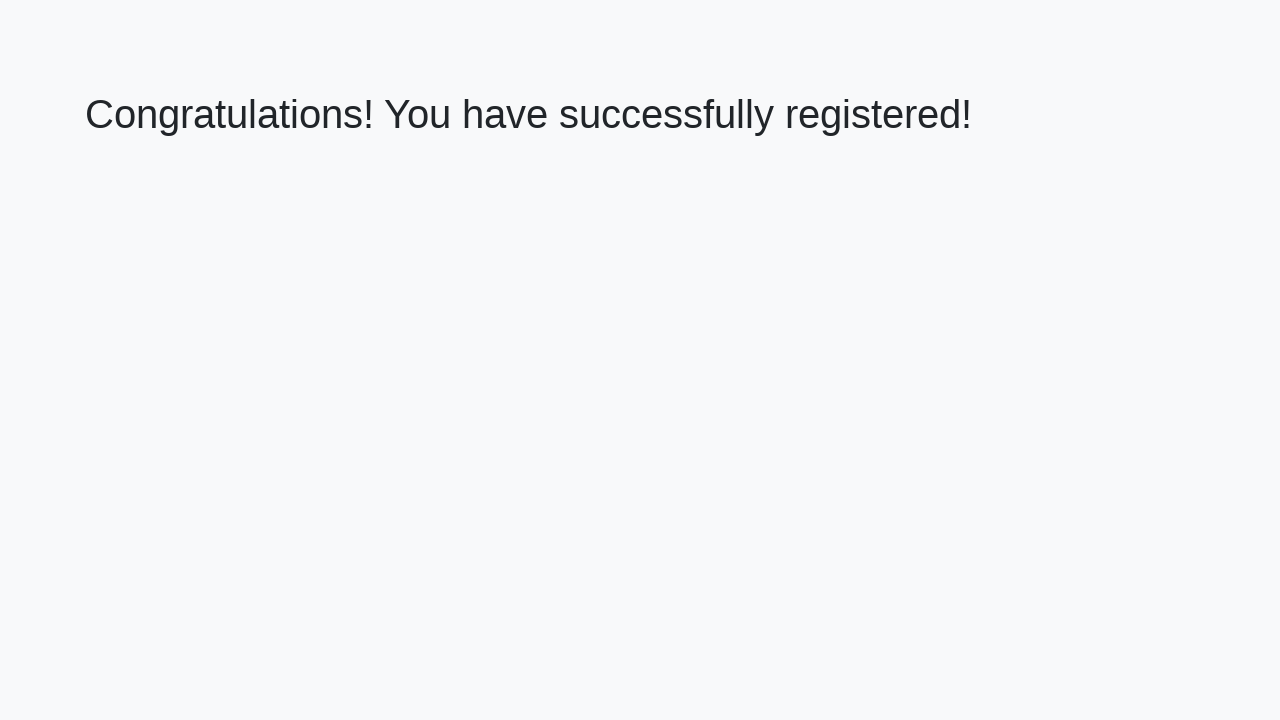

Success message appeared confirming registration
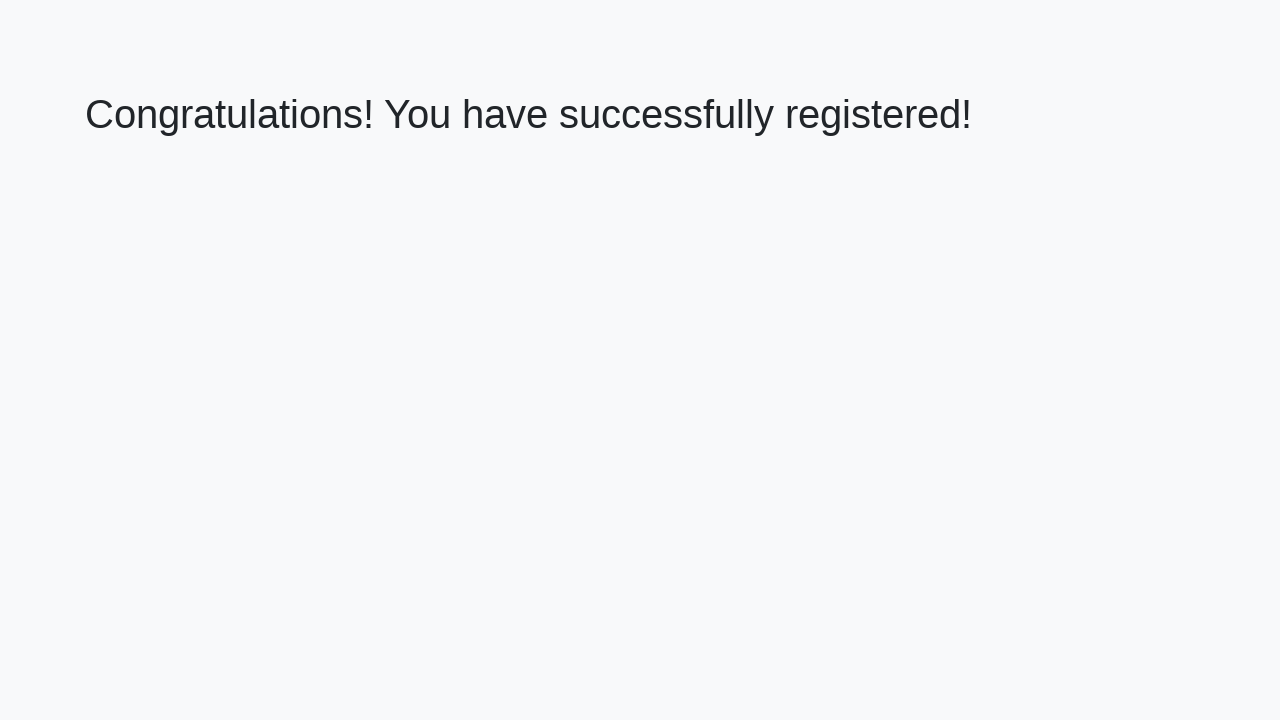

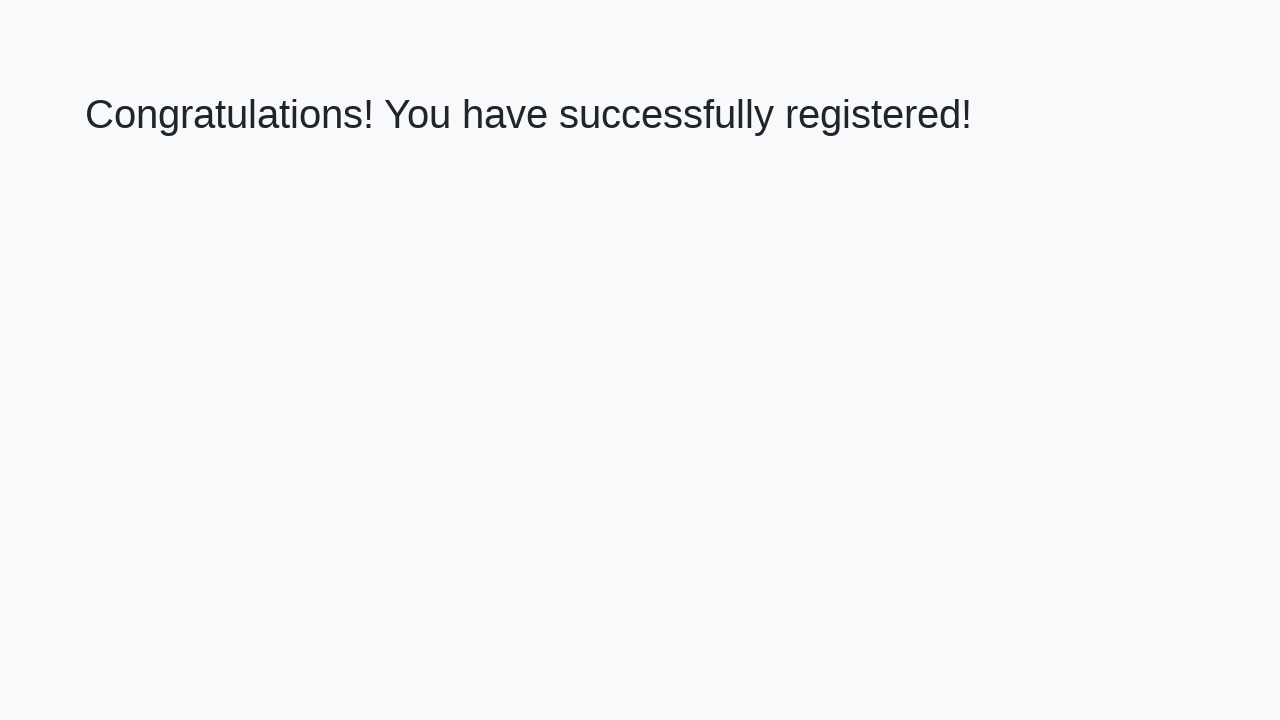